Tests accepting a JavaScript confirm dialog by clicking the JS Confirm button and accepting it

Starting URL: https://the-internet.herokuapp.com/javascript_alerts

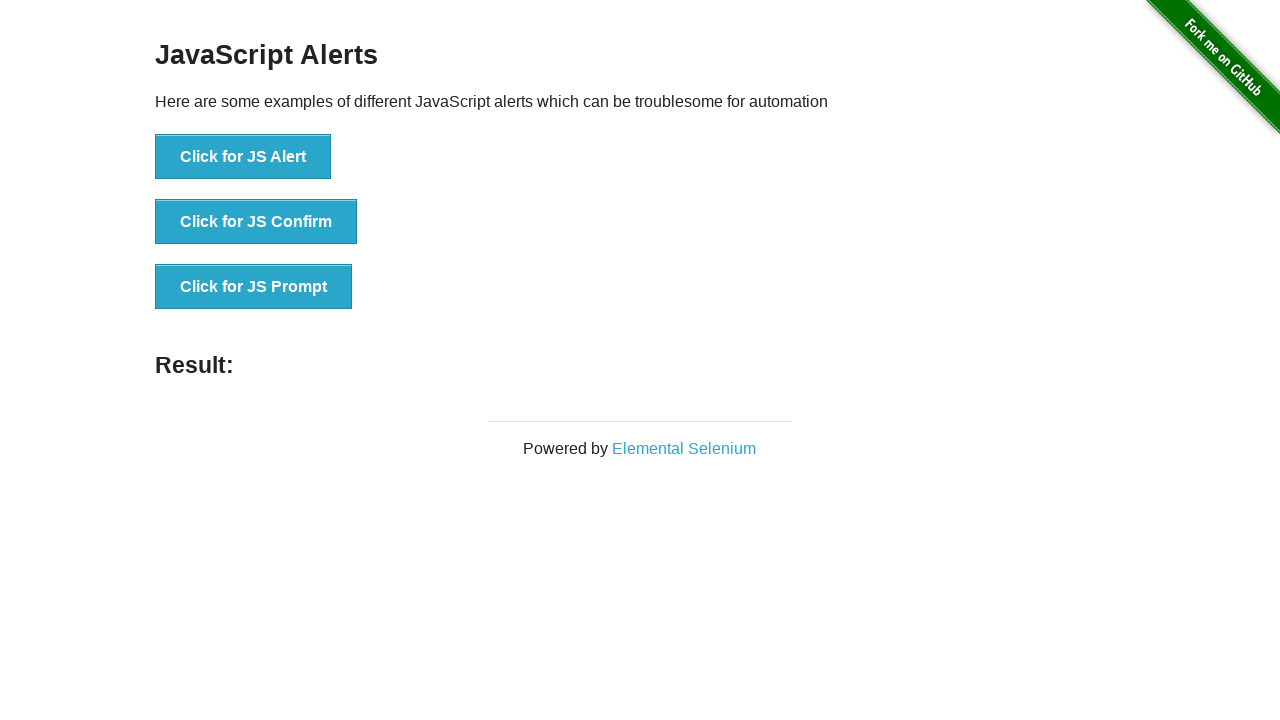

Set up dialog handler to accept JavaScript dialogs
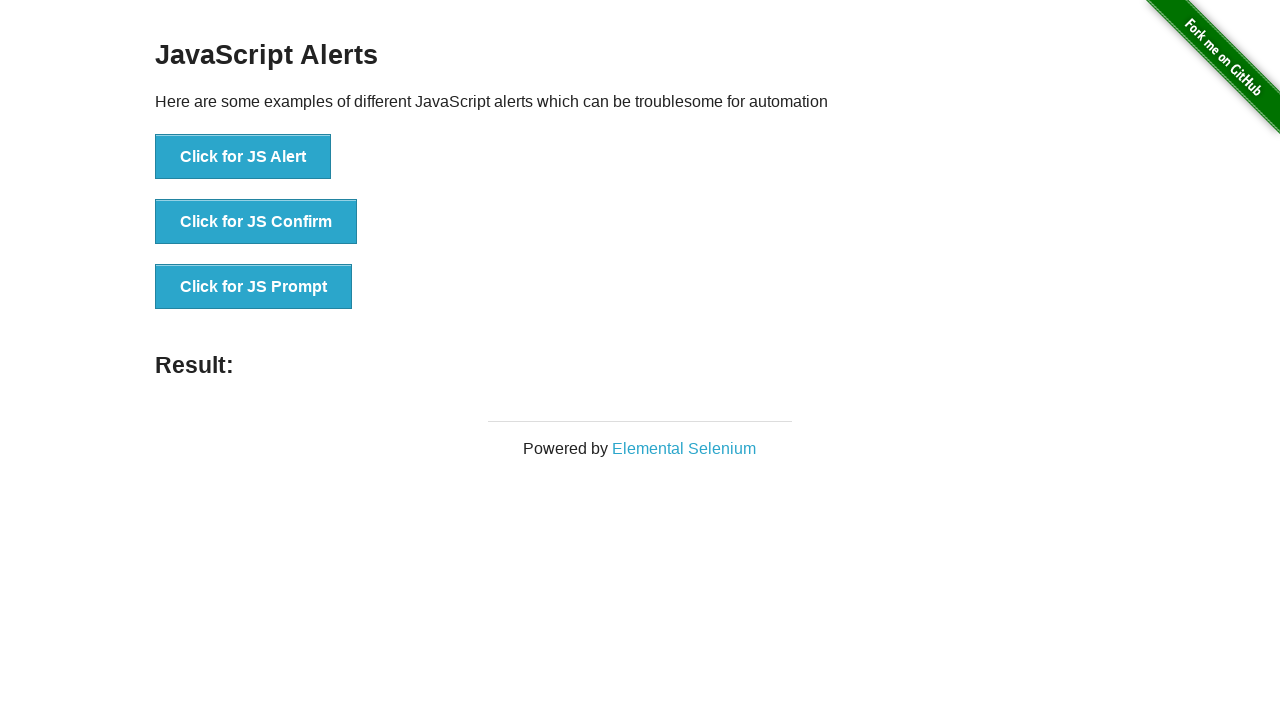

Clicked the JS Confirm button at (256, 222) on xpath=//*[text()='Click for JS Confirm']
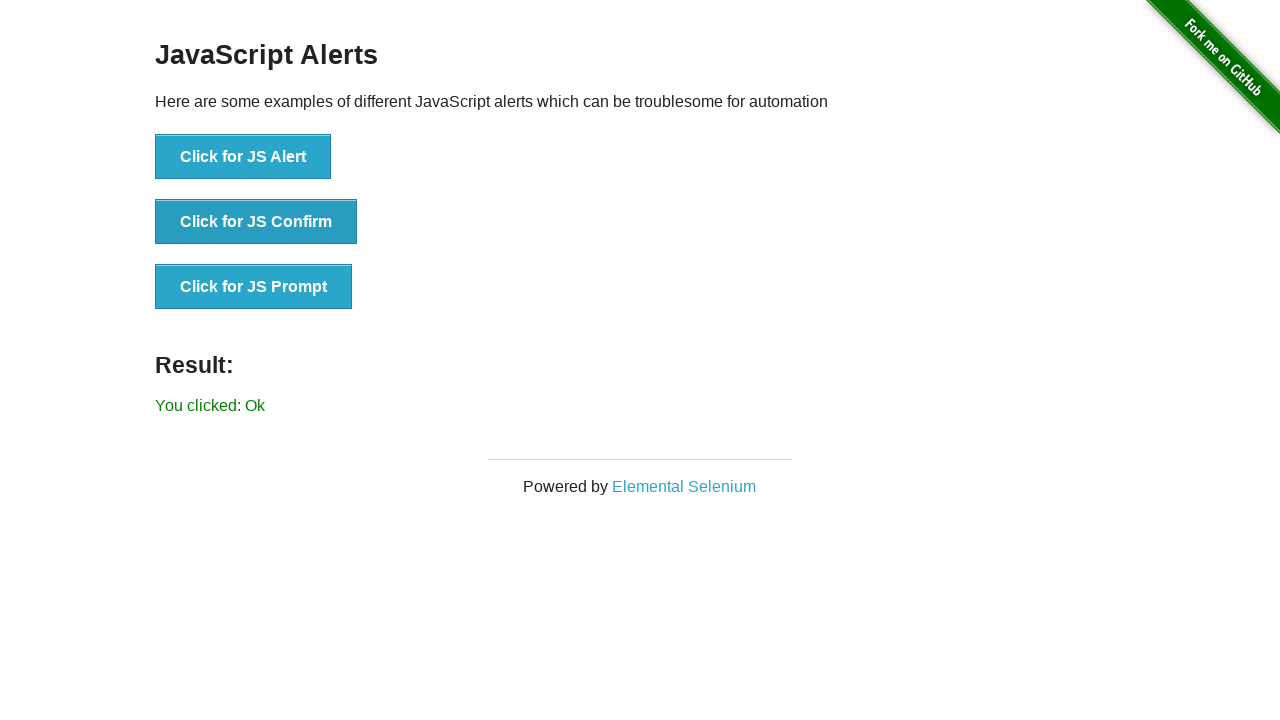

Result message appeared after accepting the confirm dialog
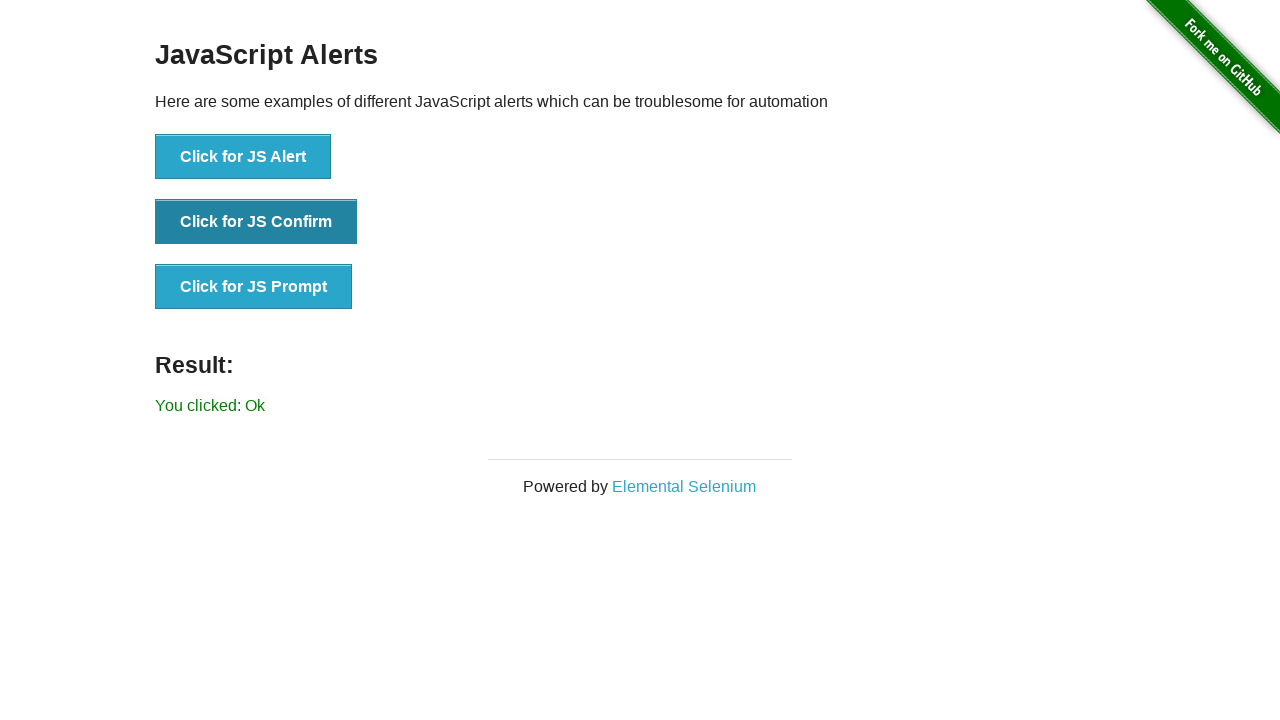

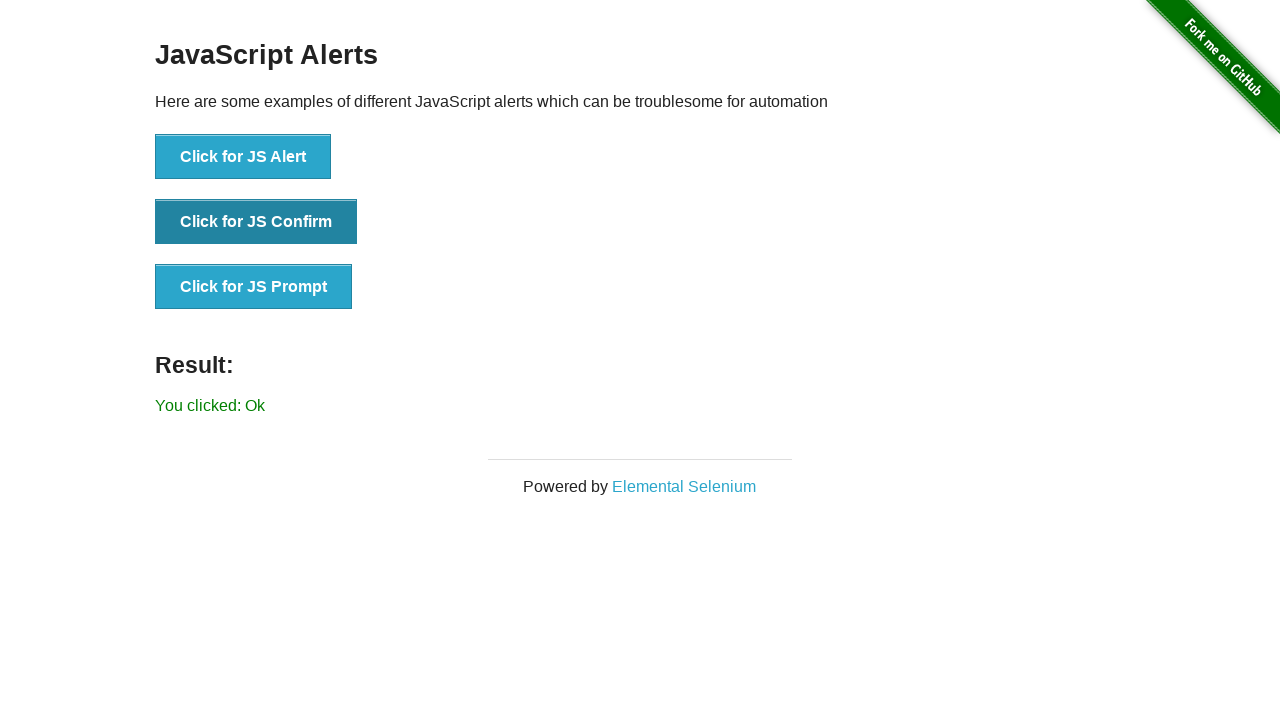